Tests form submission on an Angular practice page by checking a checkbox, selecting radio button and dropdown options, filling a password field, submitting the form, and then navigating to the shop to add a product to cart.

Starting URL: https://rahulshettyacademy.com/angularpractice/

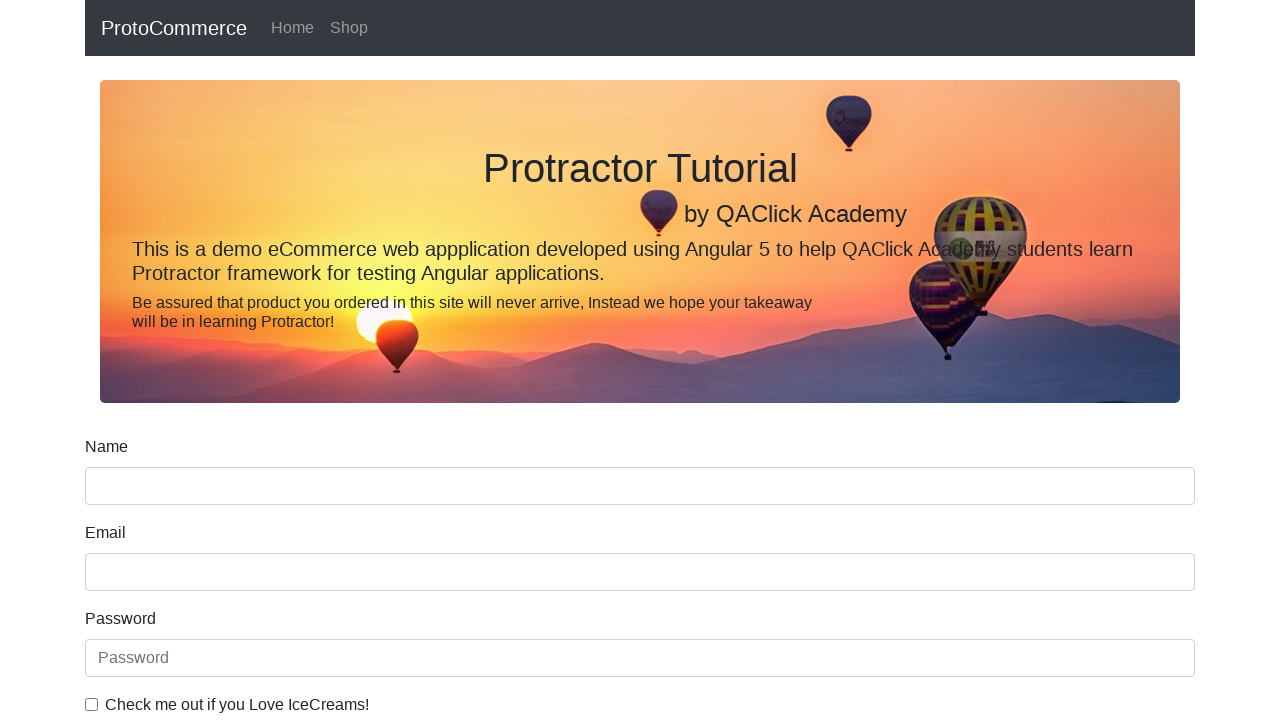

Clicked ice cream checkbox at (92, 704) on internal:label="Check me out if you Love IceCreams!"i
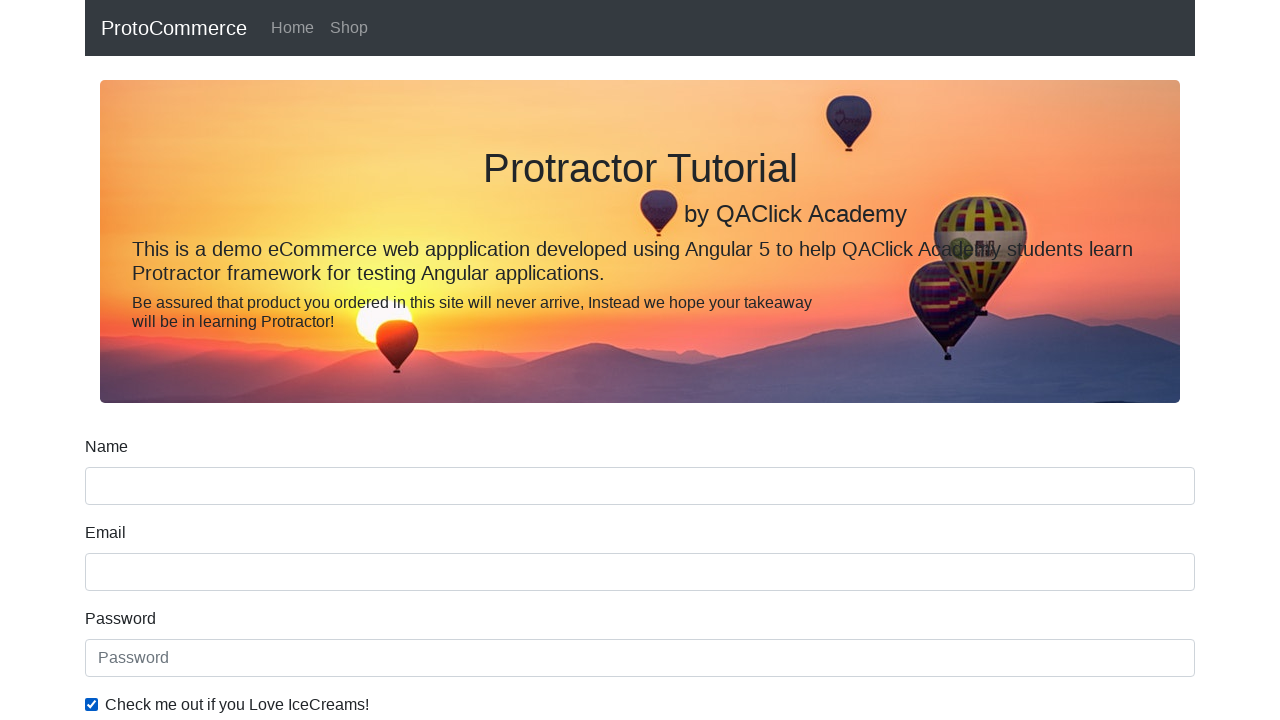

Selected 'Employed' radio button at (326, 360) on internal:label="Employed"i
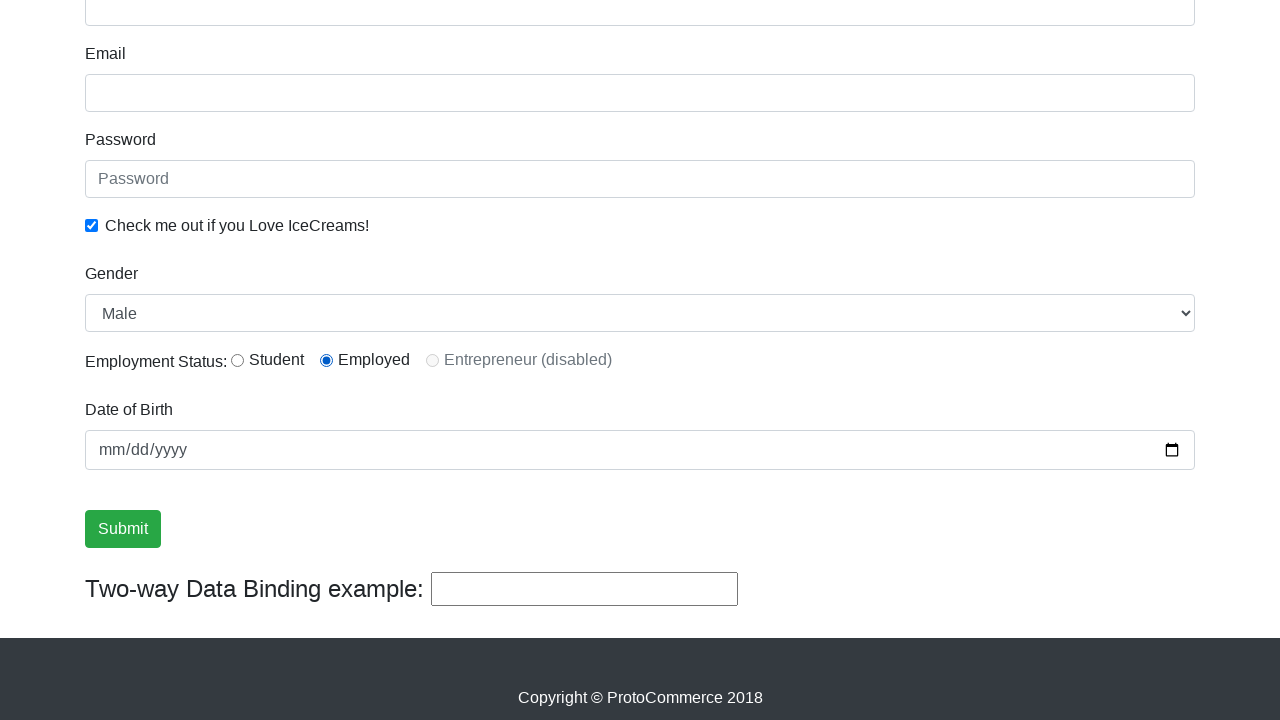

Selected 'Female' from Gender dropdown on internal:label="Gender"i
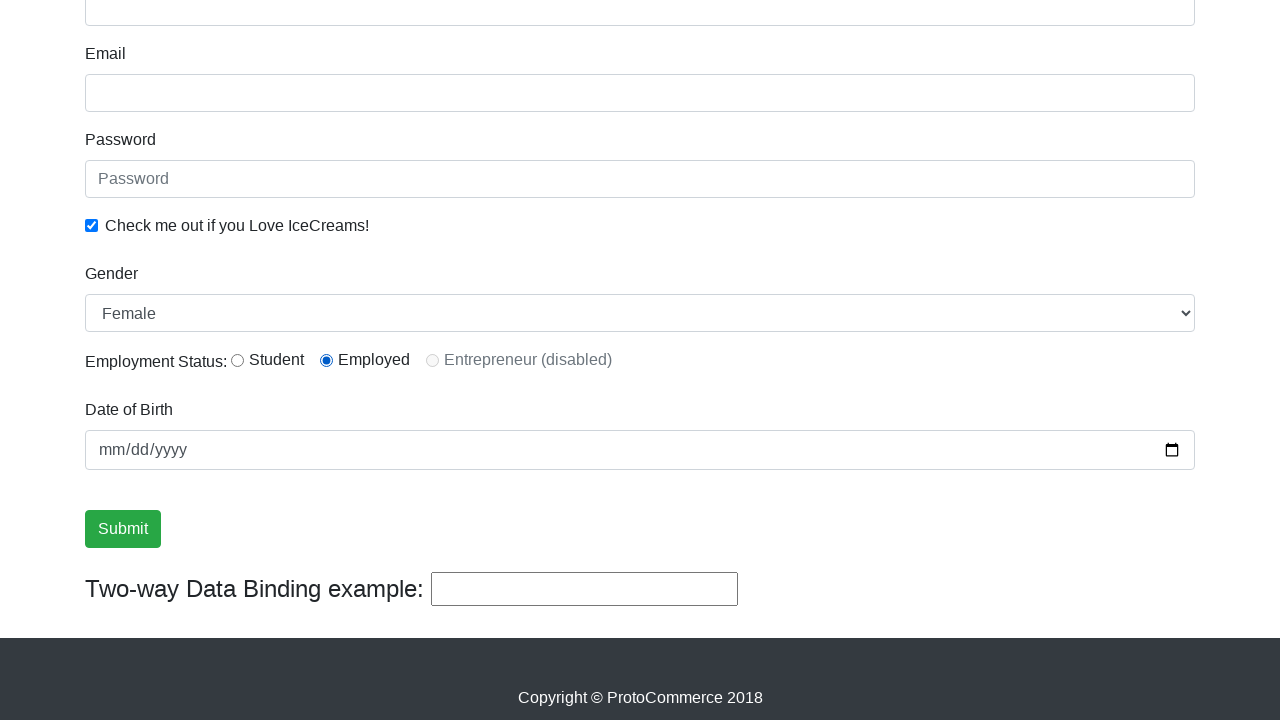

Filled password field with 'abc123' on internal:attr=[placeholder="Password"i]
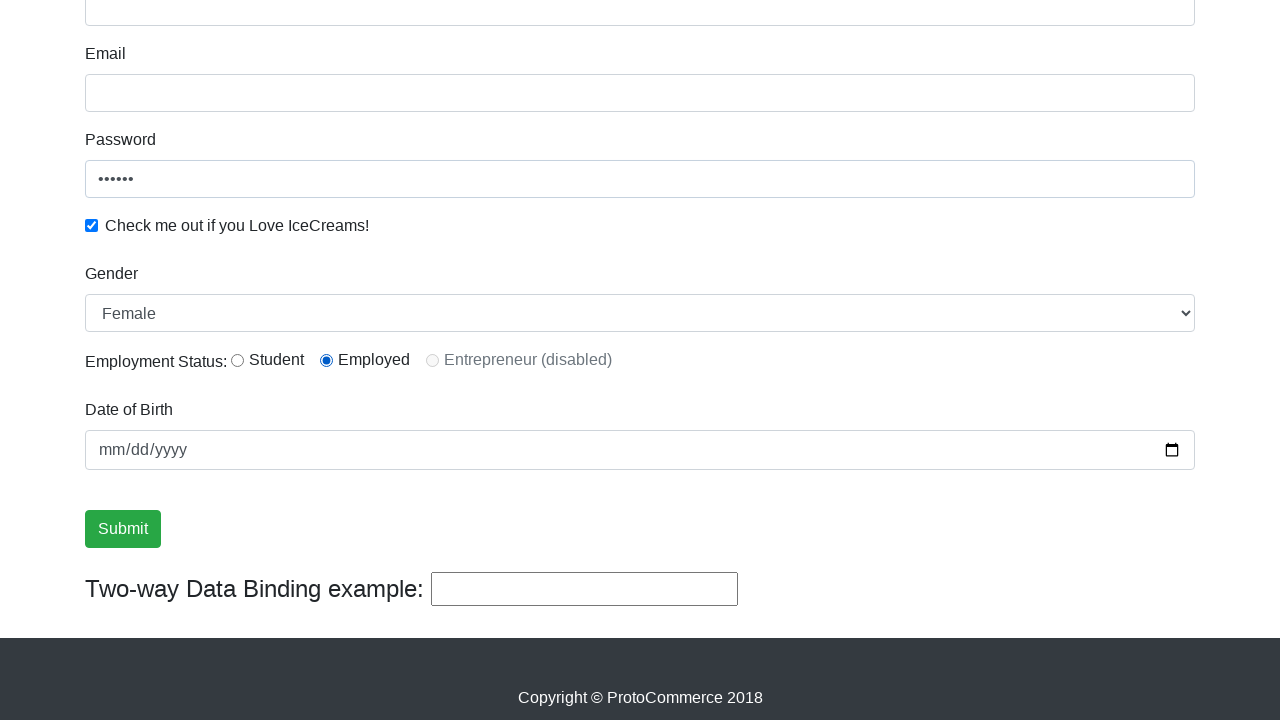

Clicked Submit button at (123, 529) on internal:role=button[name="Submit"i]
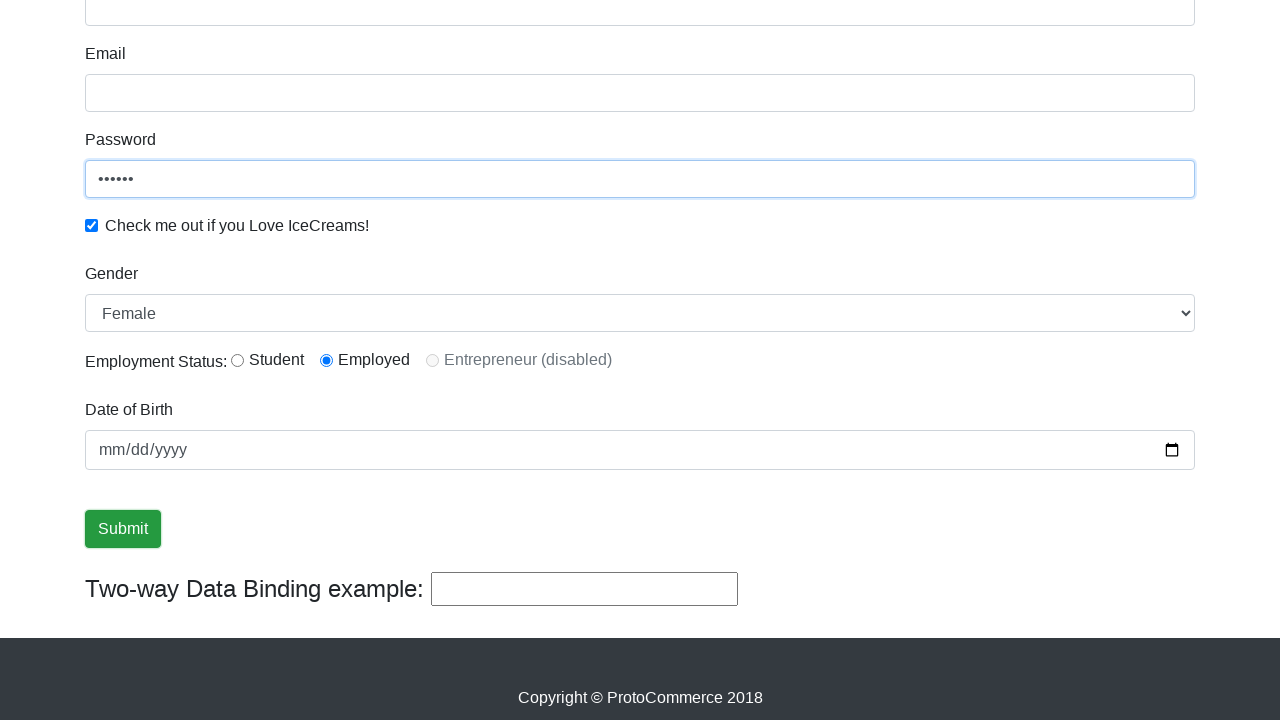

Verified success message is visible
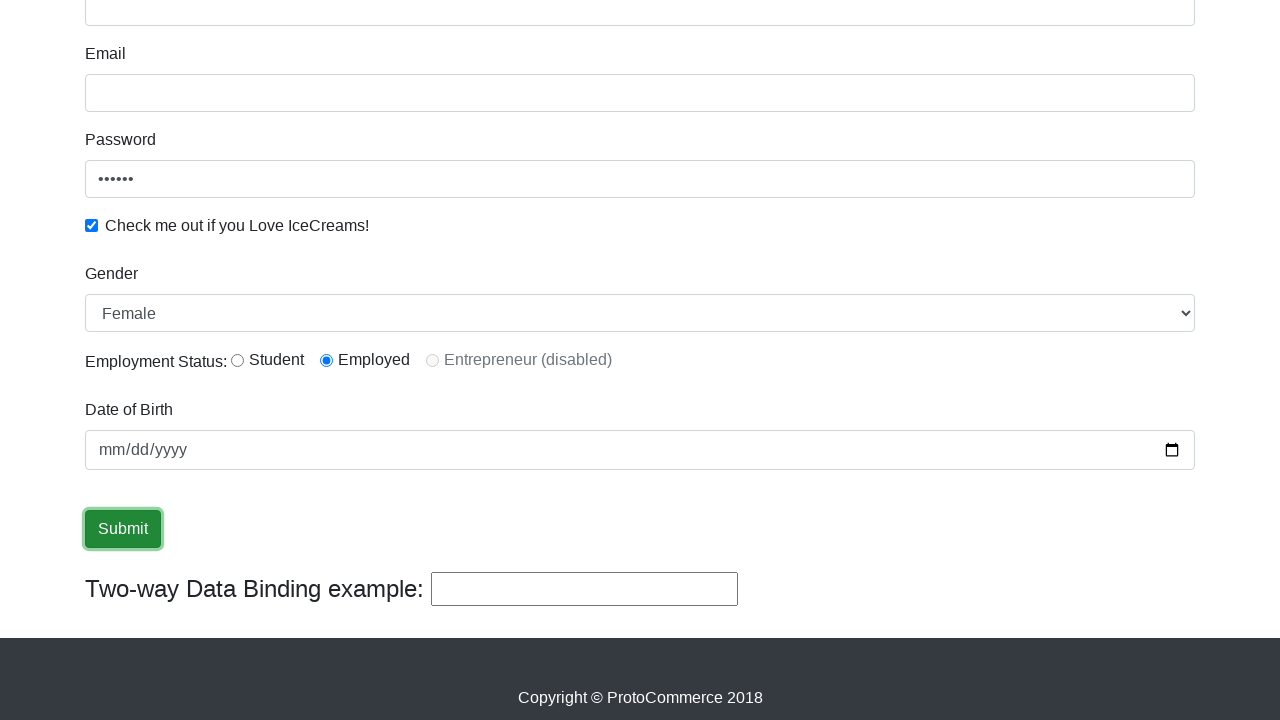

Clicked Shop link to navigate to shop page at (349, 28) on internal:role=link[name="Shop"i]
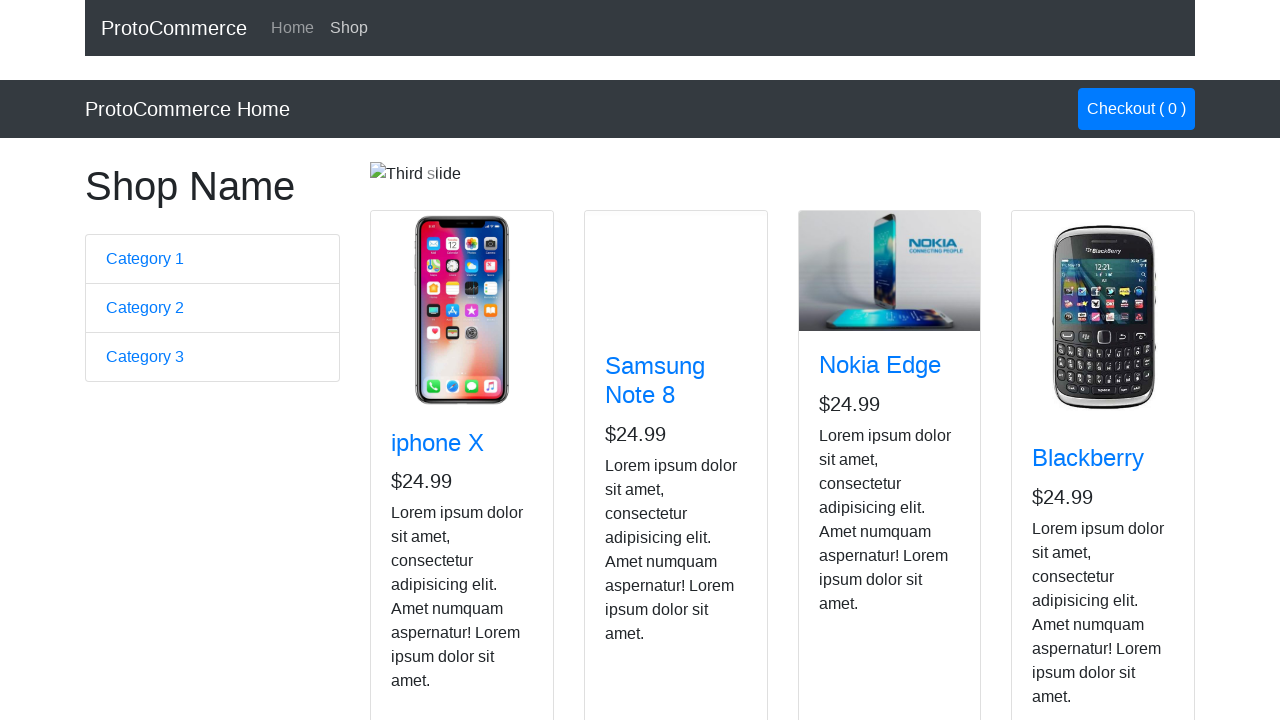

Clicked button to add Nokia Edge product to cart at (854, 528) on app-card >> internal:has-text="Nokia Edge"i >> internal:role=button
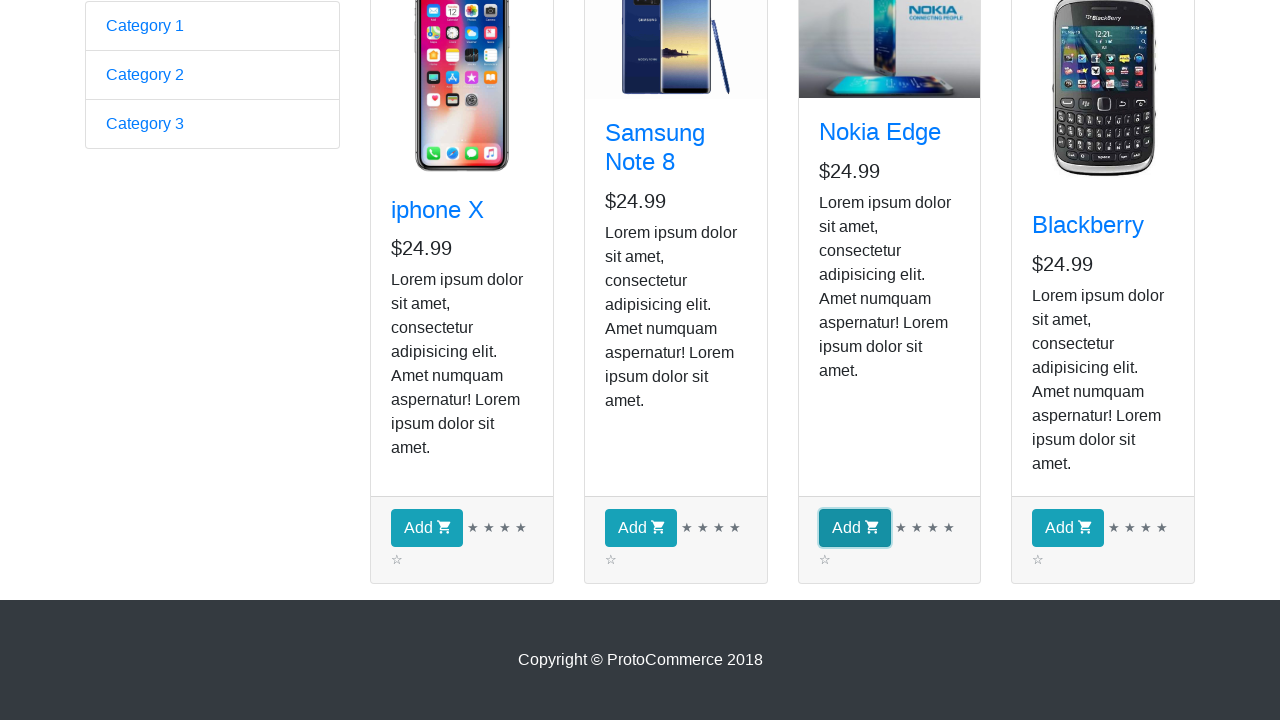

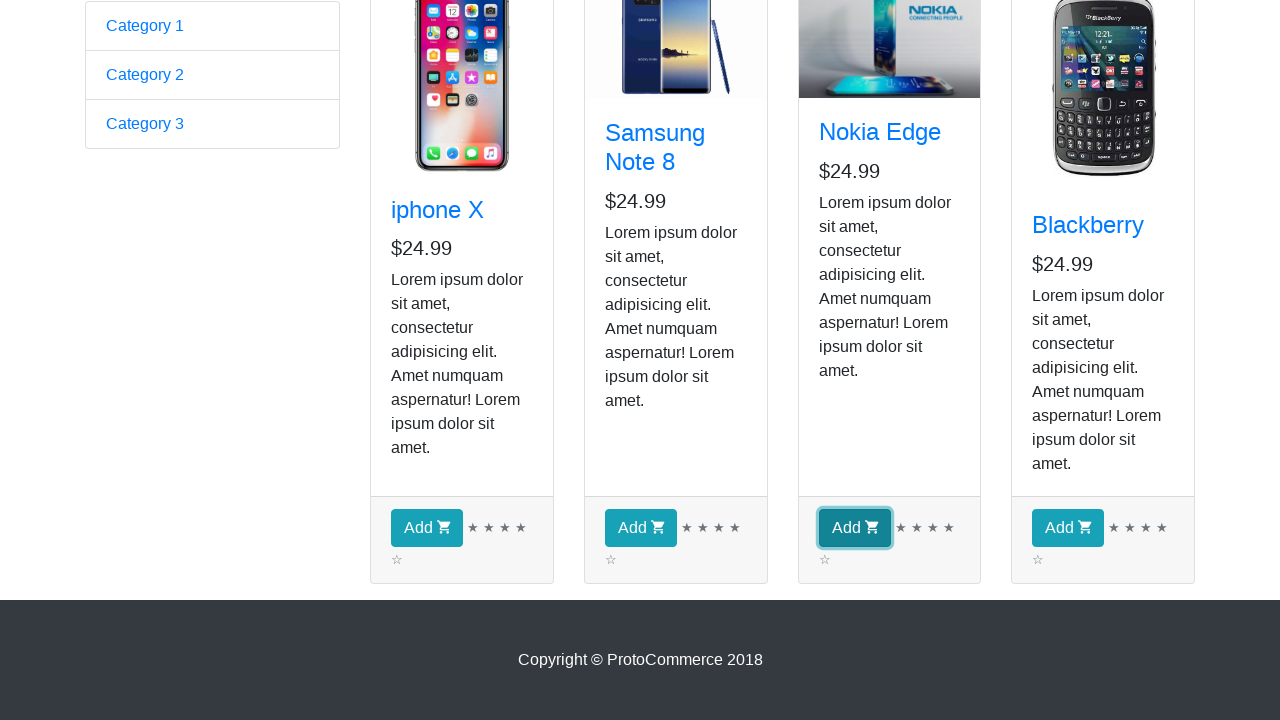